Tests navigation on an automation practice website by clicking on a menu item and then clicking on a navigation link in the content area

Starting URL: http://practice.automationtesting.in

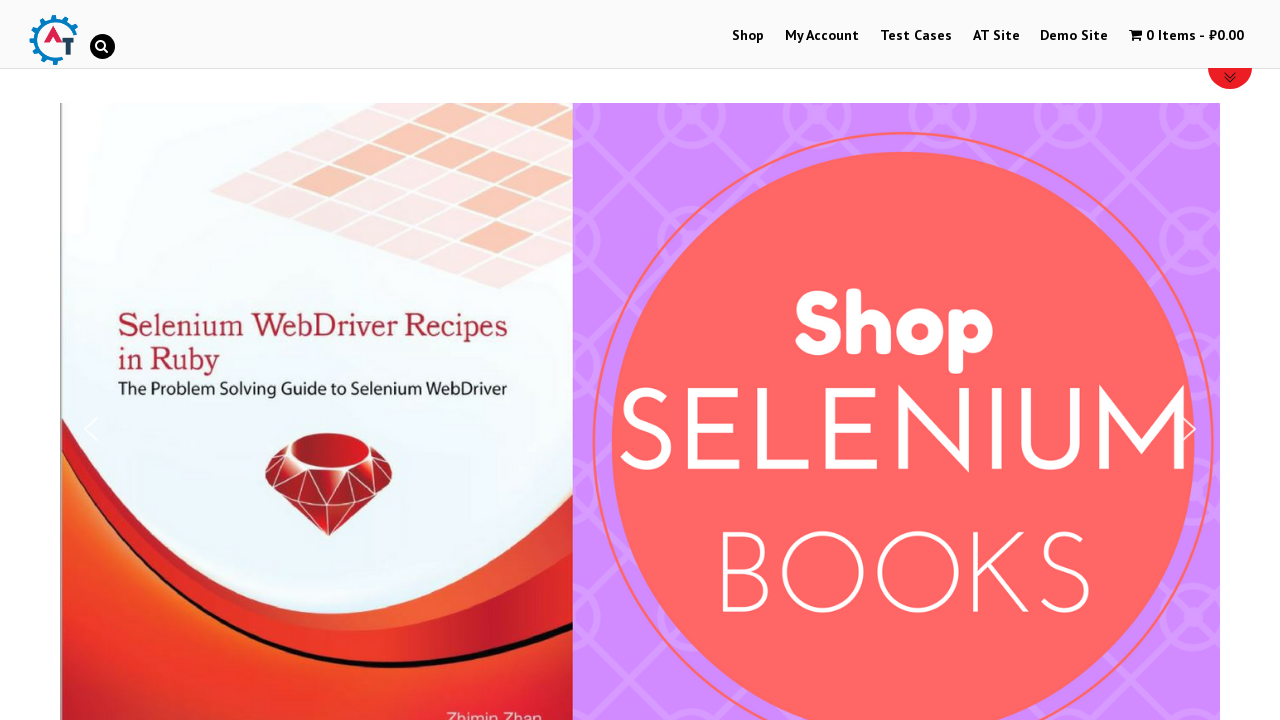

Clicked on menu item in navigation at (748, 36) on li#menu-item-40
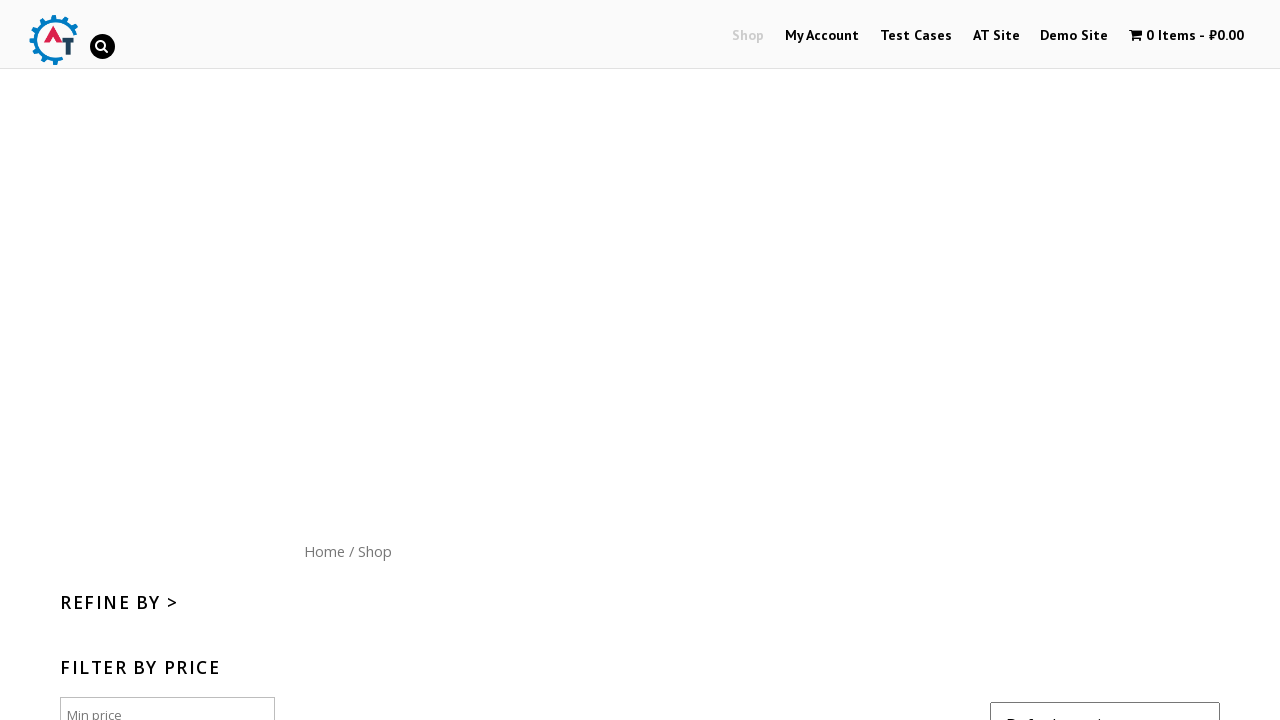

Clicked on navigation link in content area at (324, 551) on #content nav a
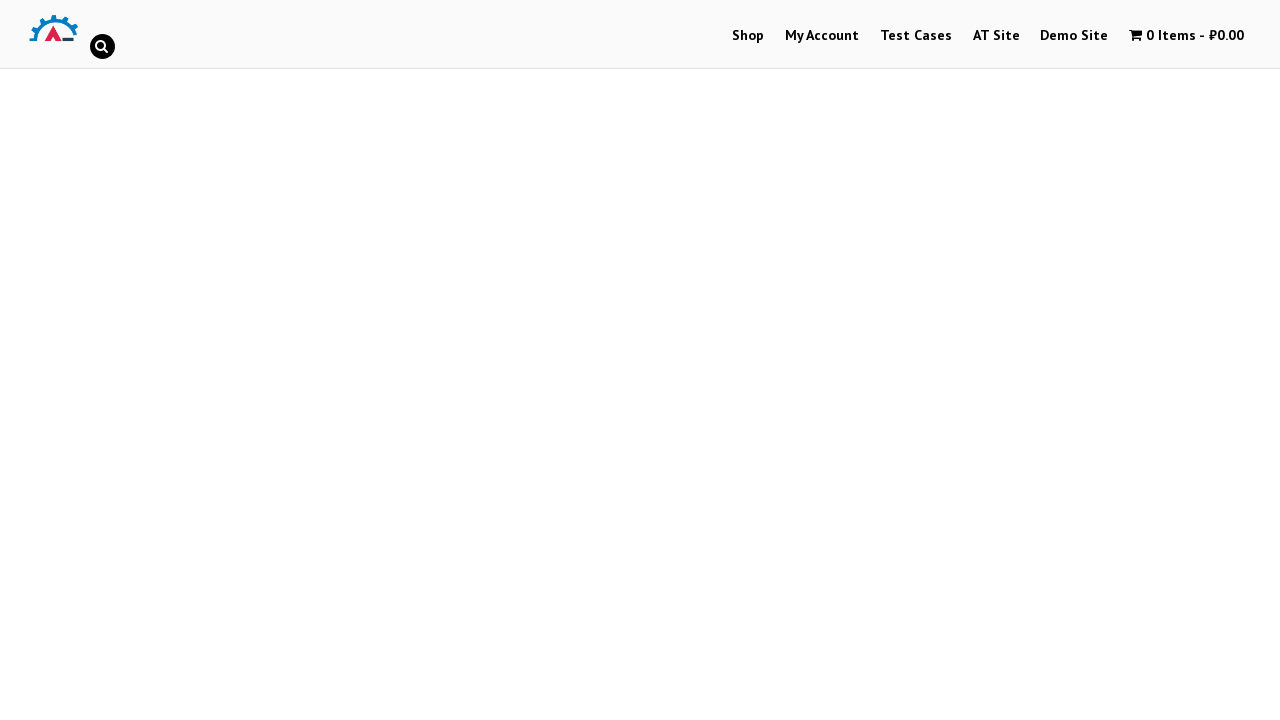

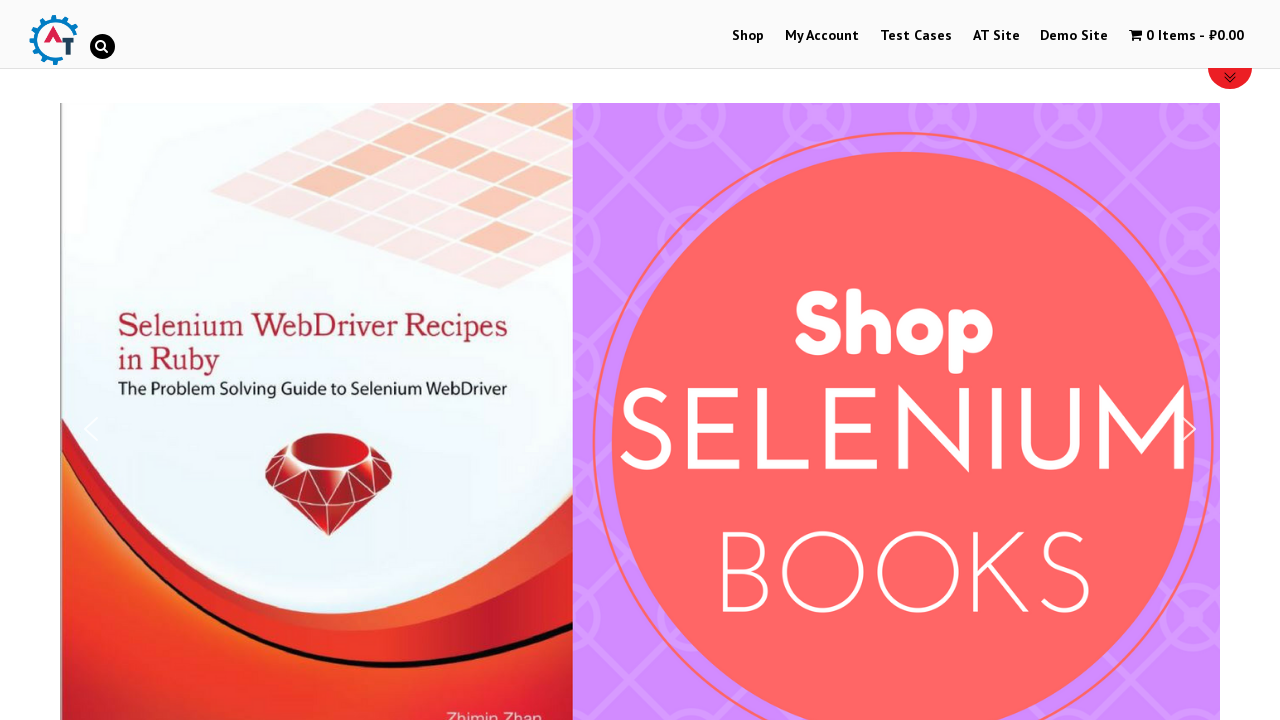